Tests a price range slider by dragging the minimum slider to the right and the maximum slider to the left to adjust the price range

Starting URL: https://www.jqueryscript.net/demo/Price-Range-Slider-jQuery-UI/

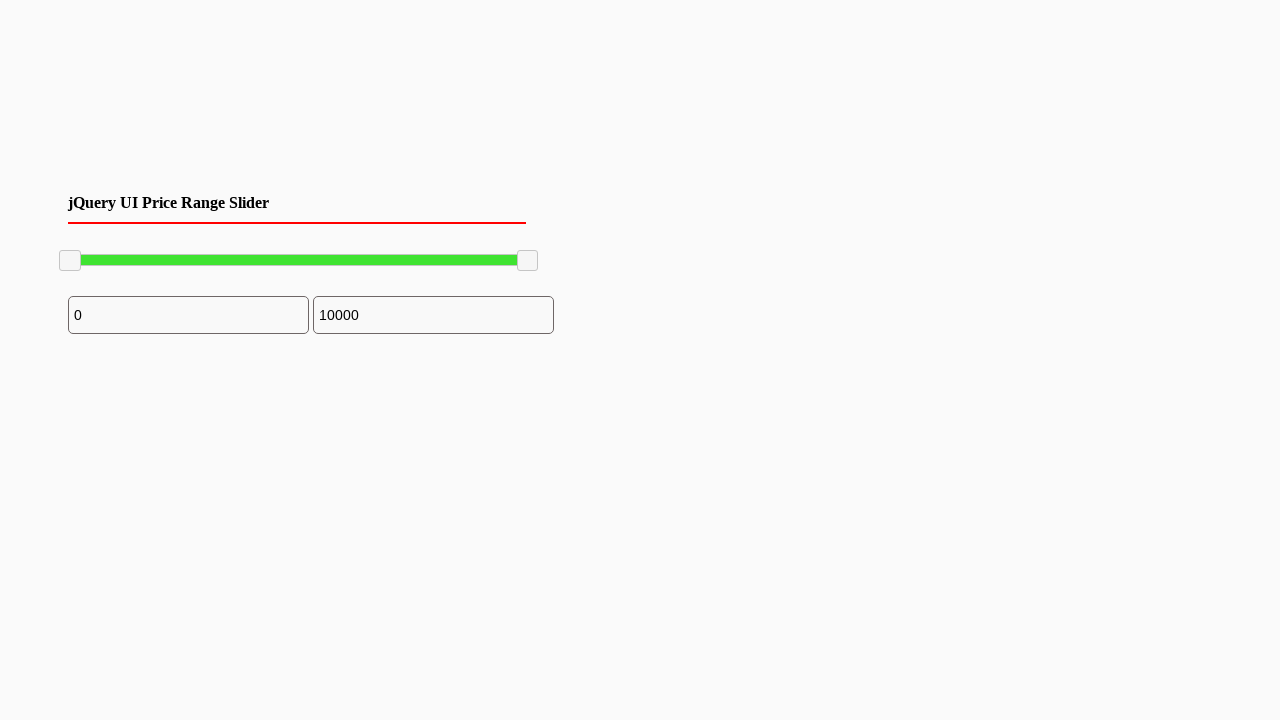

Waited for price range slider to load
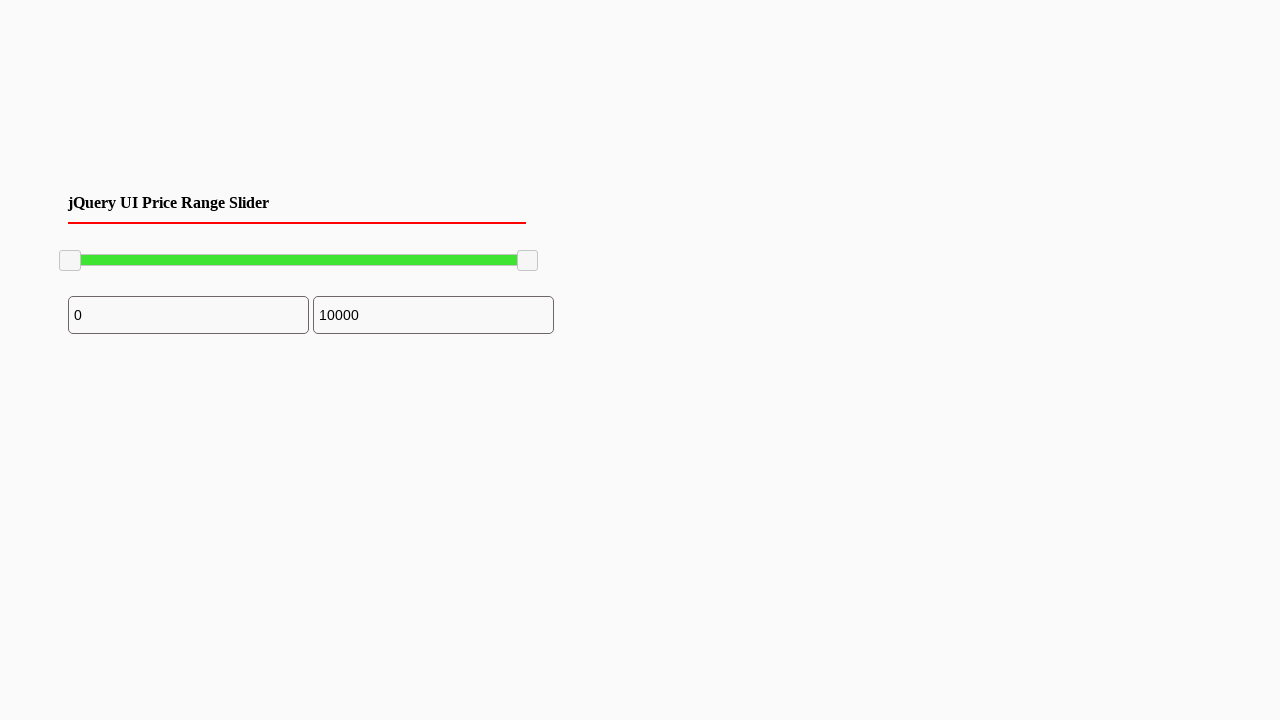

Retrieved minimum slider bounding box
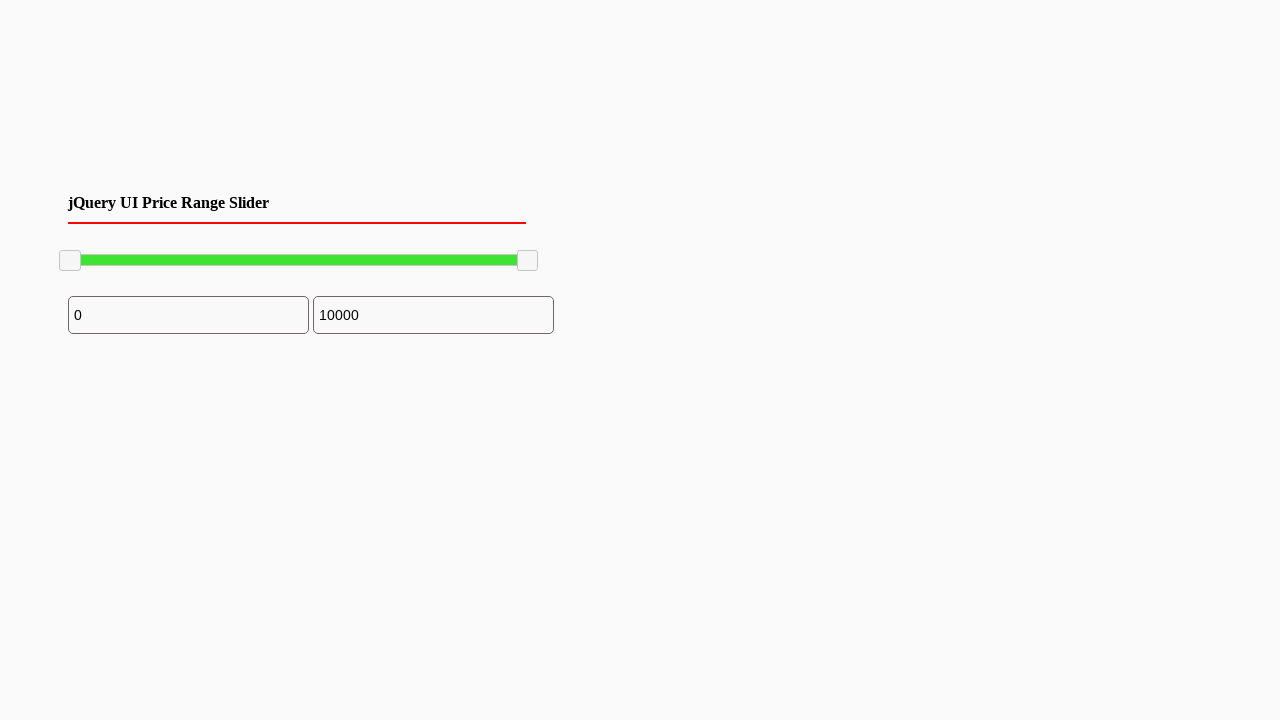

Moved mouse to minimum slider center at (70, 261)
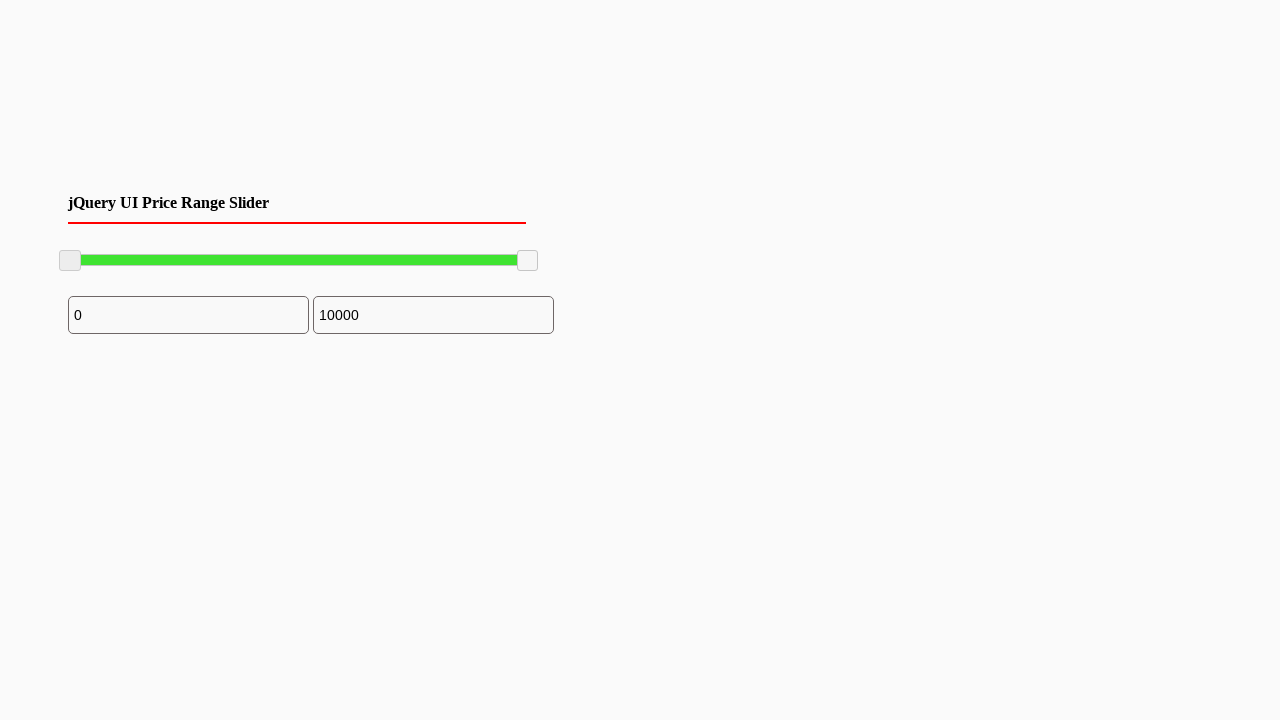

Pressed mouse button down on minimum slider at (70, 261)
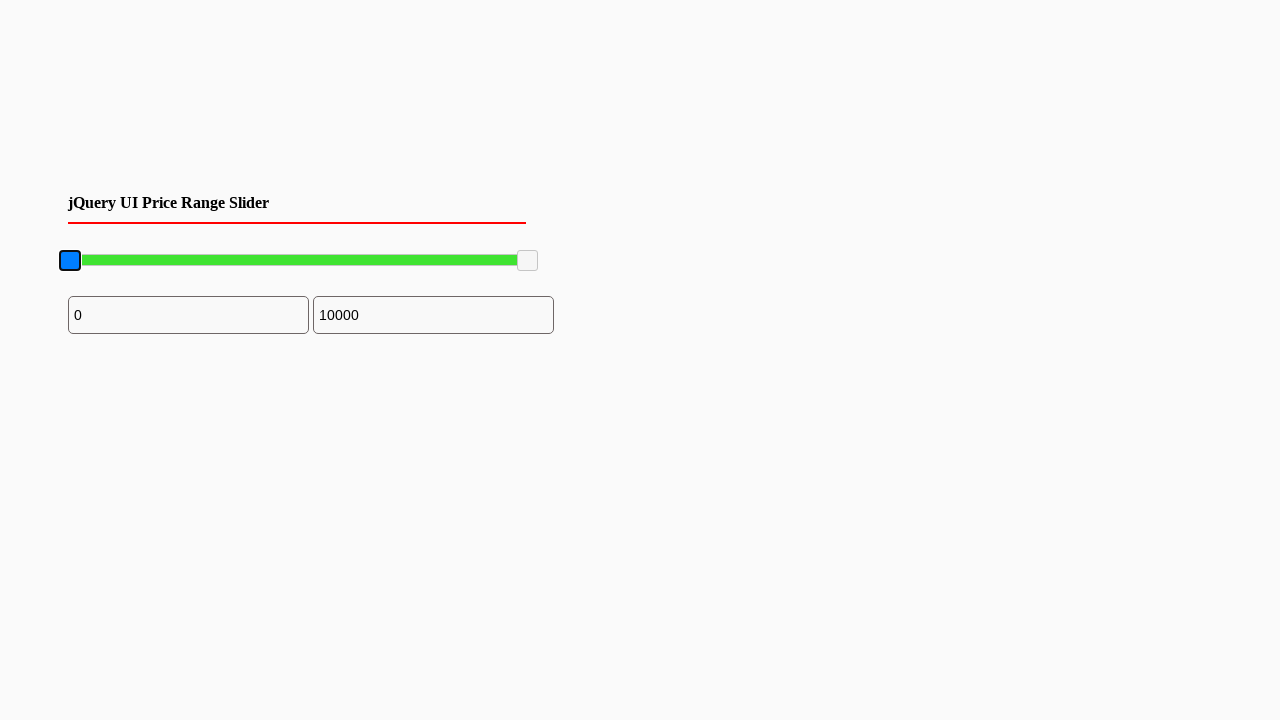

Dragged minimum slider to the right by 100 pixels at (170, 261)
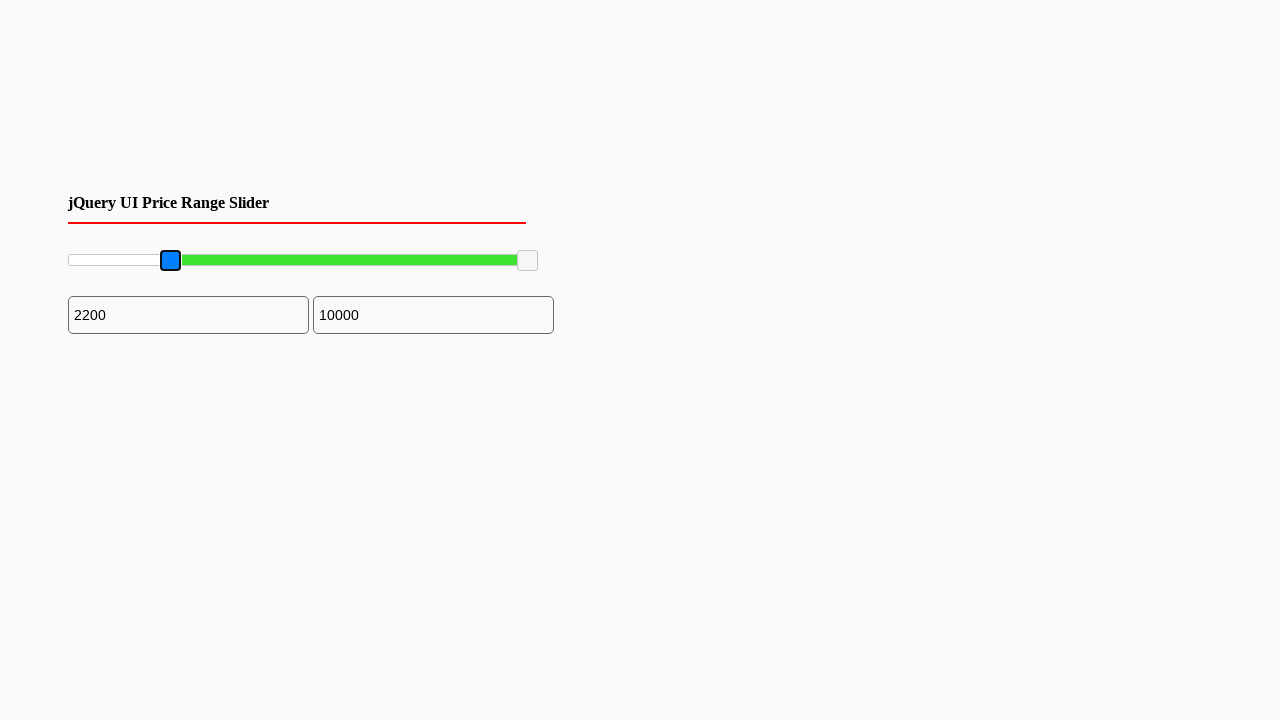

Released mouse button on minimum slider at (170, 261)
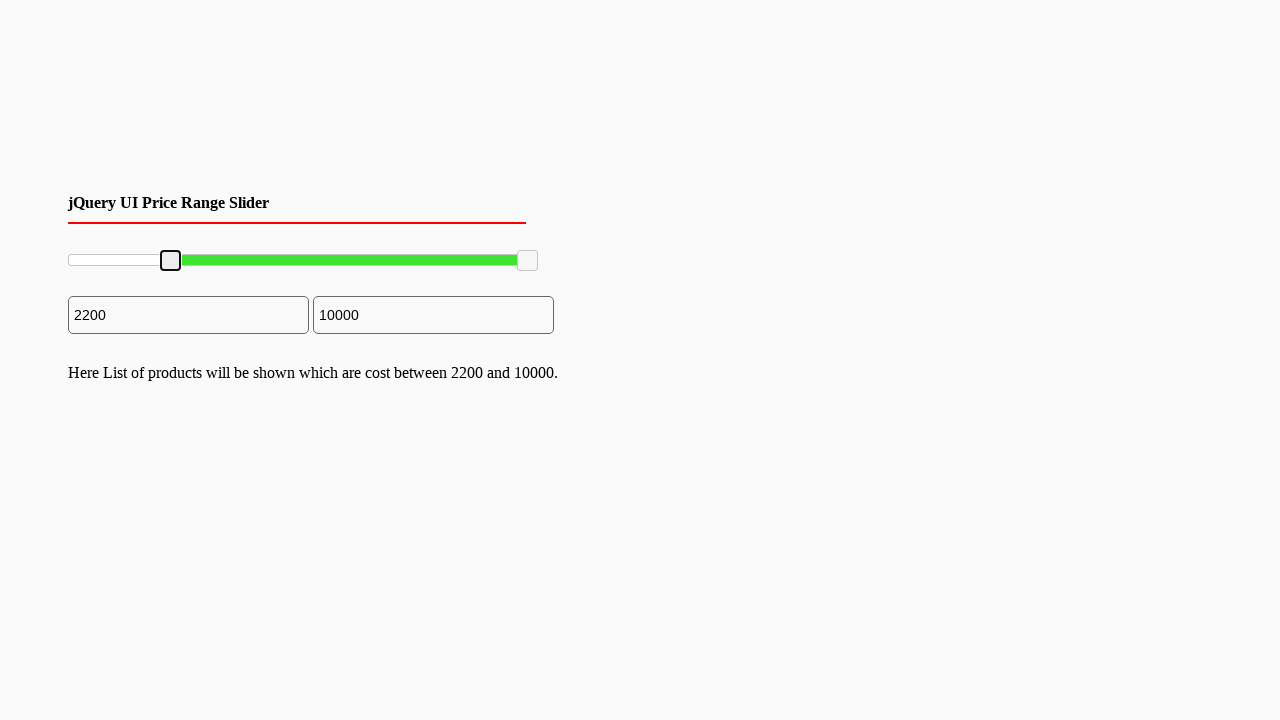

Retrieved maximum slider bounding box
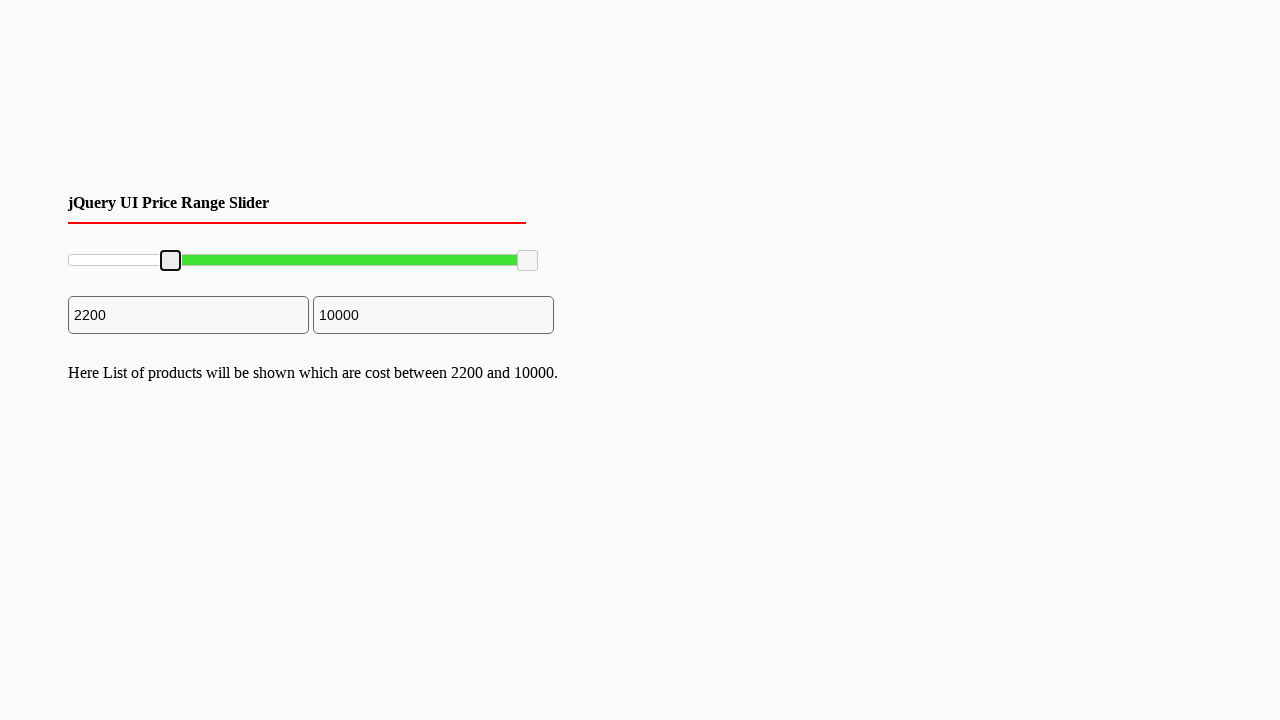

Moved mouse to maximum slider center at (528, 261)
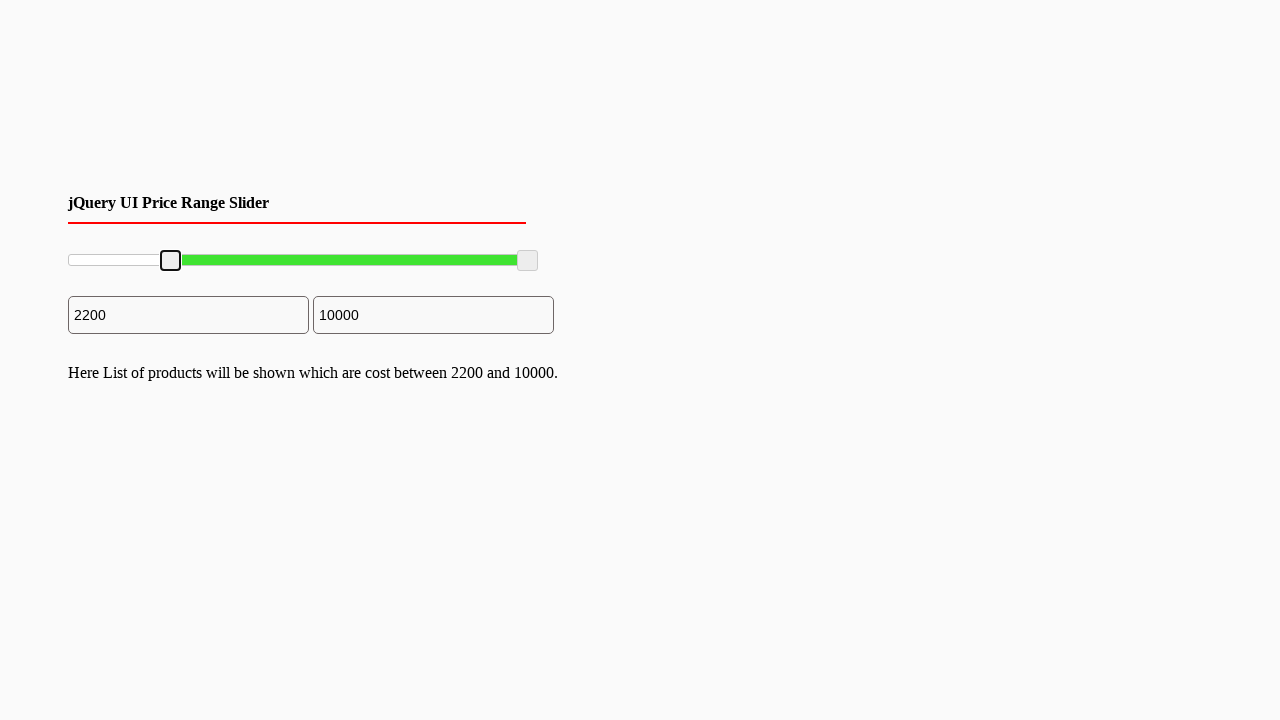

Pressed mouse button down on maximum slider at (528, 261)
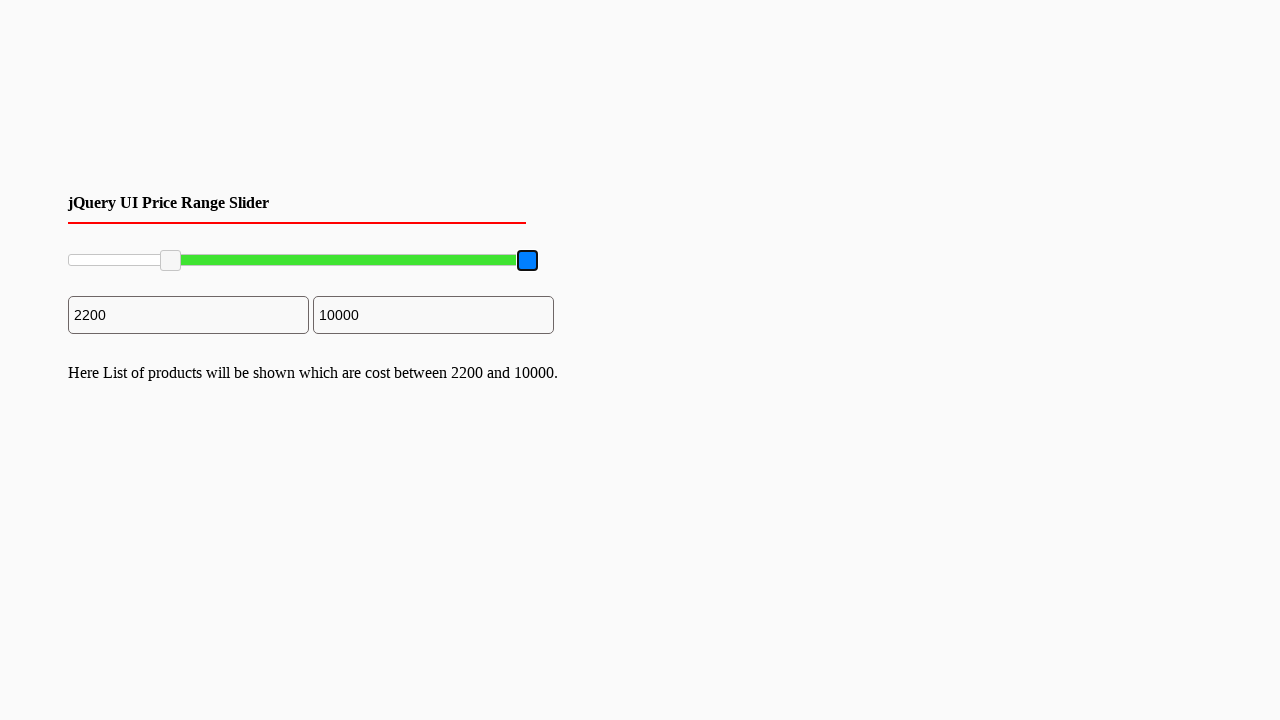

Dragged maximum slider to the left by 150 pixels at (378, 261)
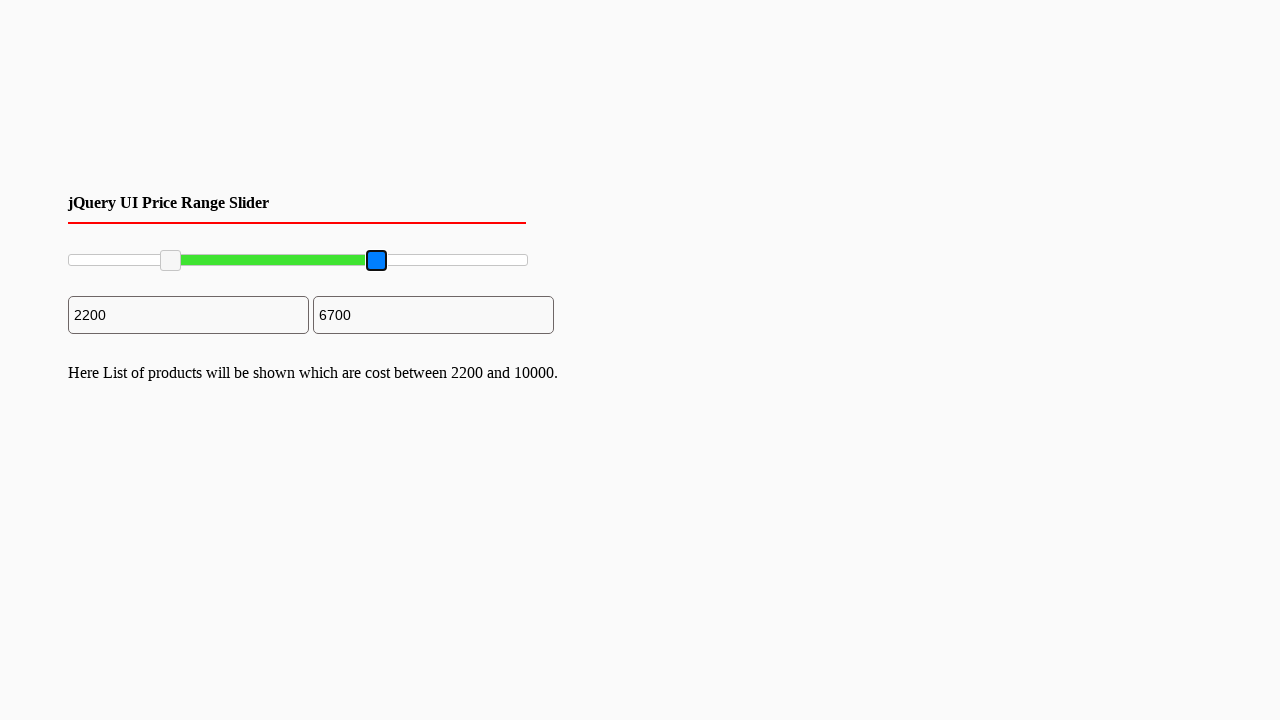

Released mouse button on maximum slider at (378, 261)
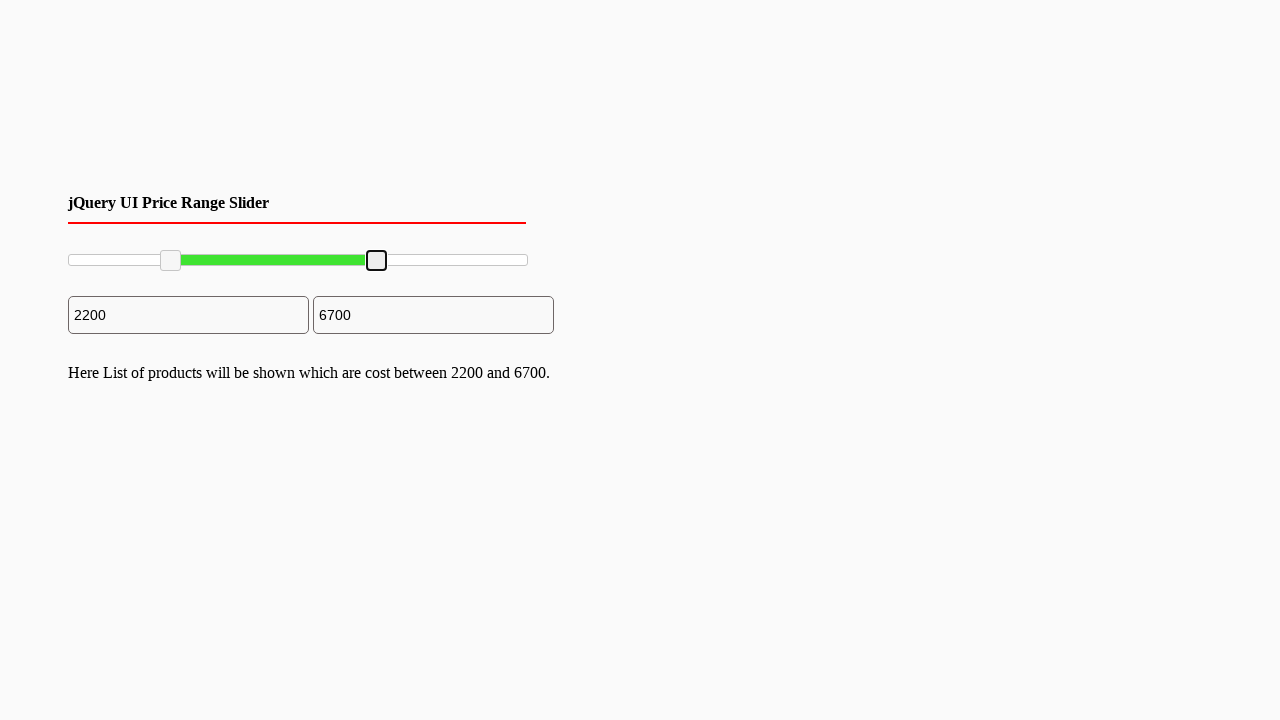

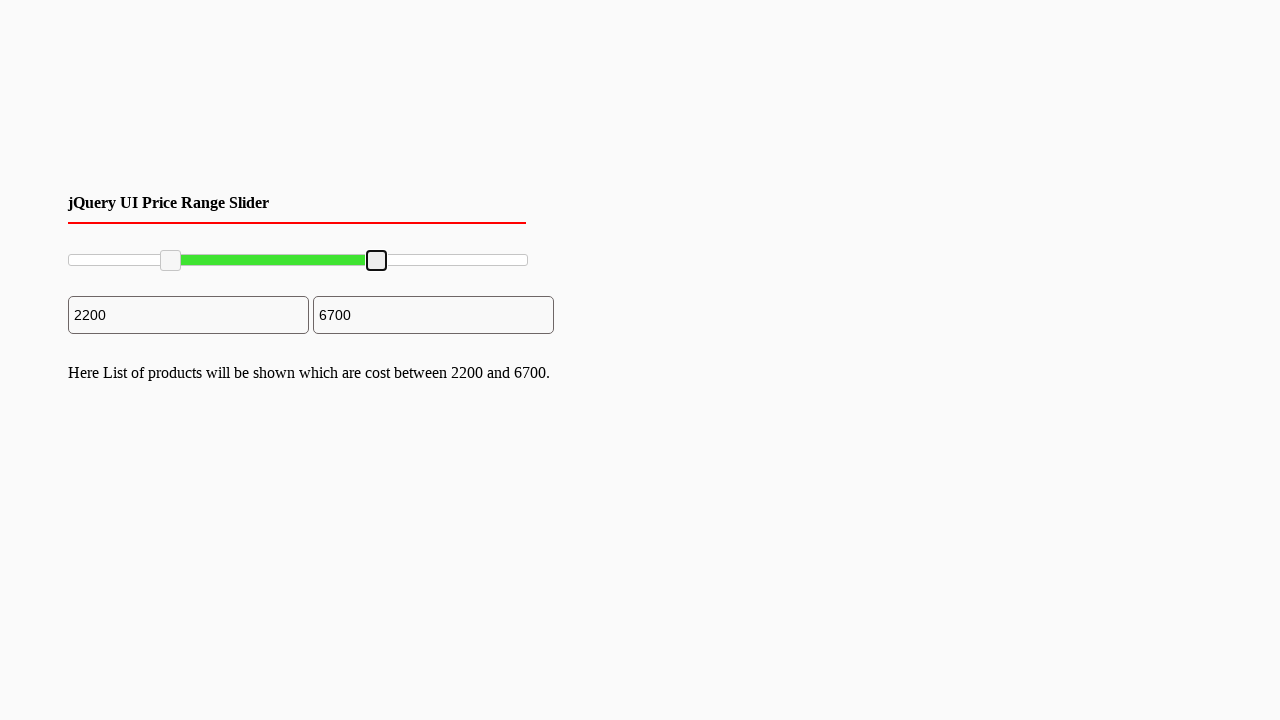